Tests the Dynamic Properties page on DemoQA by navigating to Elements section, clicking on Dynamic Properties, and waiting for an element that appears after a delay to become visible.

Starting URL: https://demoqa.com/

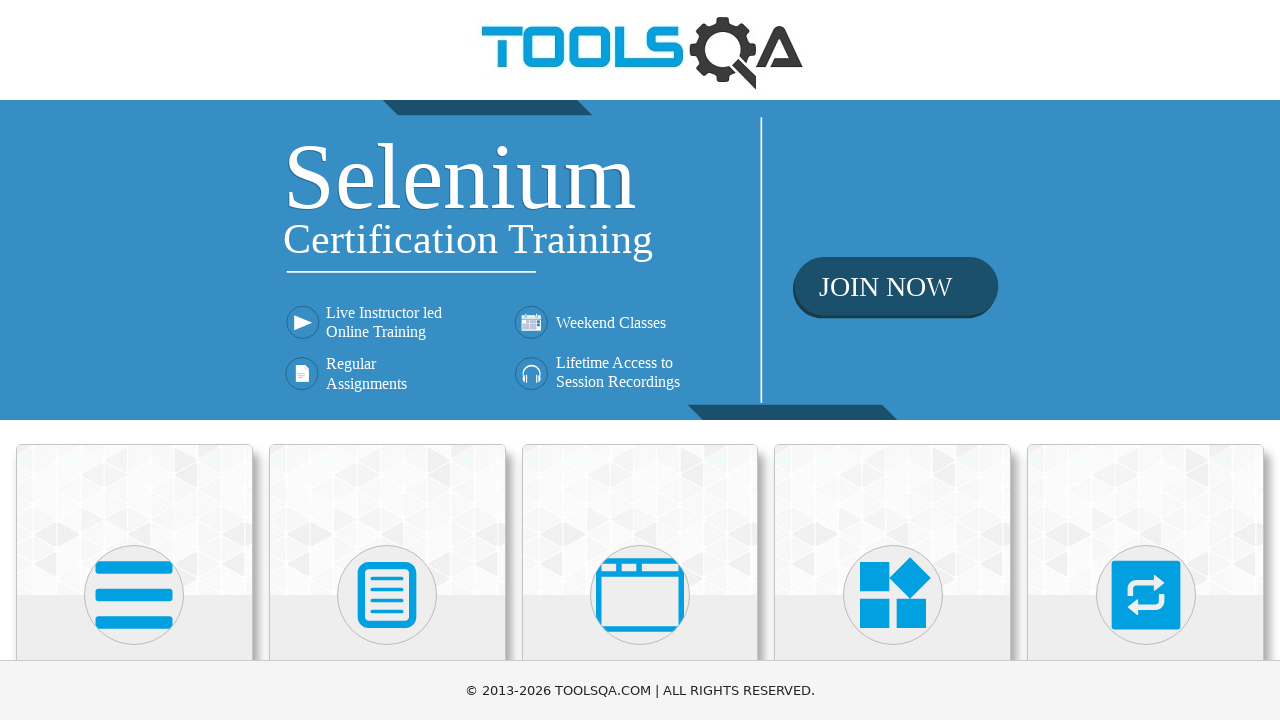

Scrolled down 4500px to view Elements card
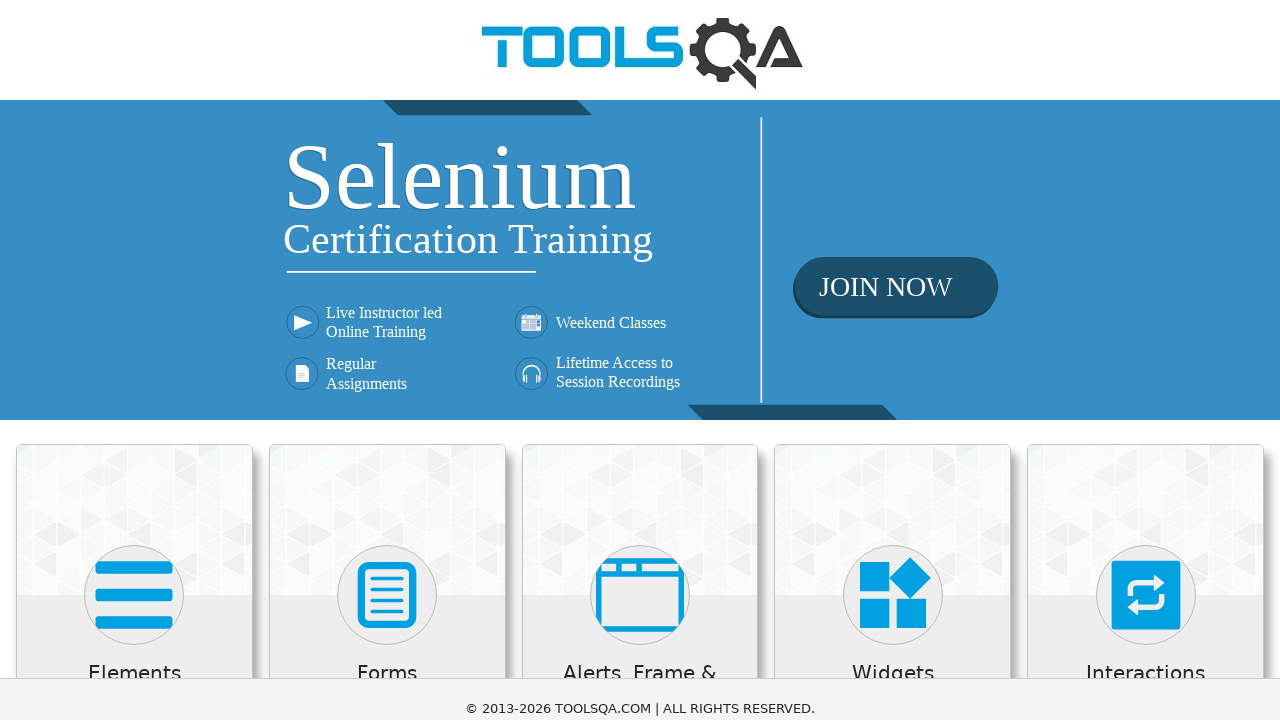

Clicked on Elements card at (134, 6) on xpath=//*[text()='Elements']
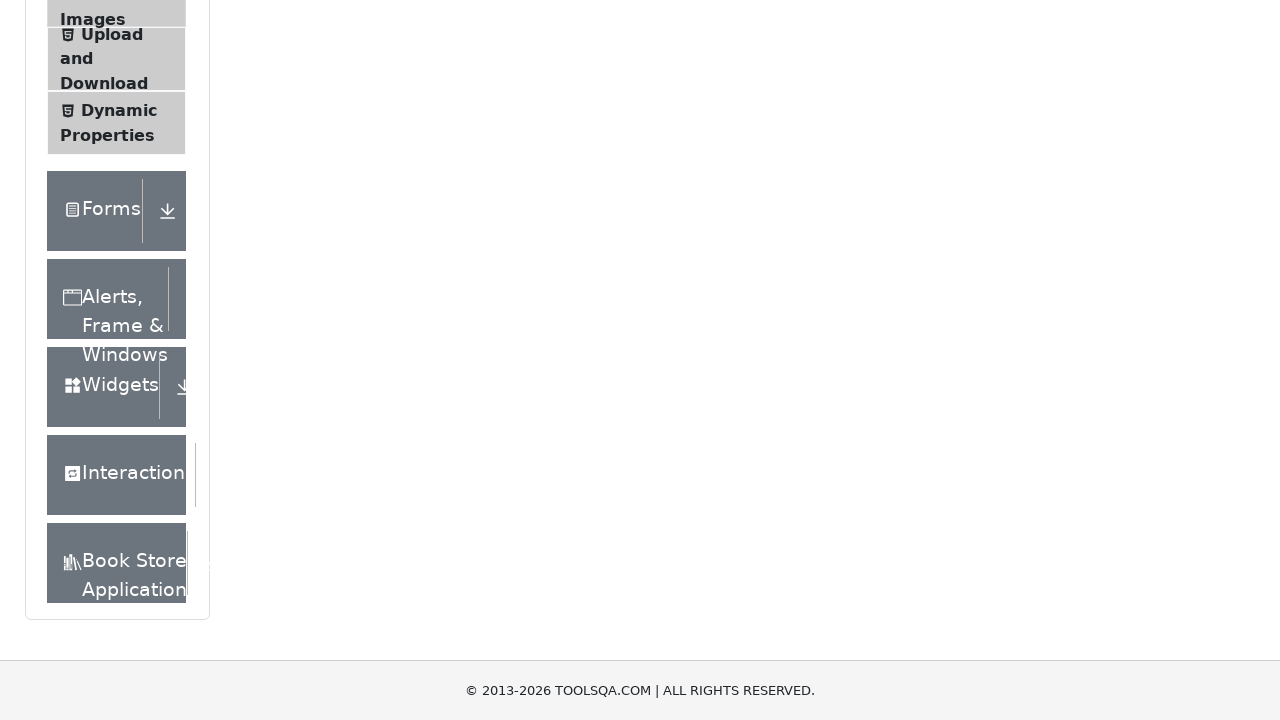

Clicked on Dynamic Properties menu item at (116, 123) on #item-8
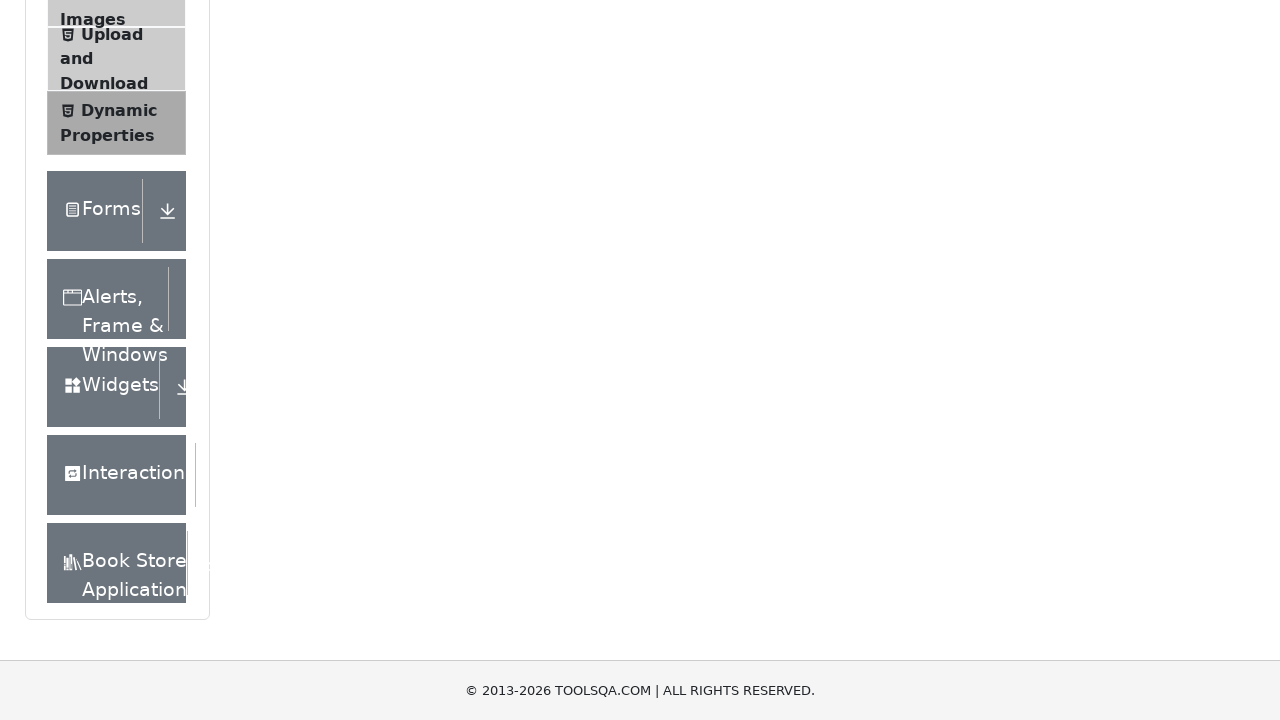

Scrolled down 2500px to view dynamic elements
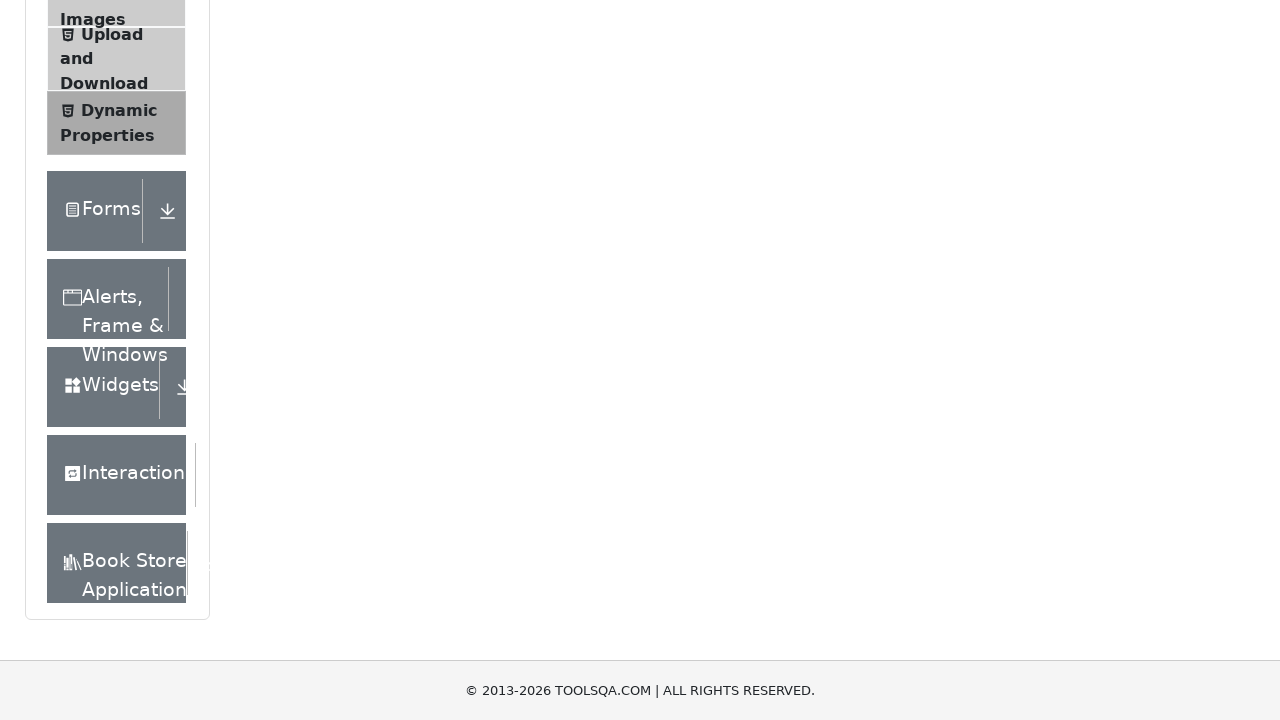

Waited for 'Visible After 5 Seconds' button to become visible (timeout: 30s)
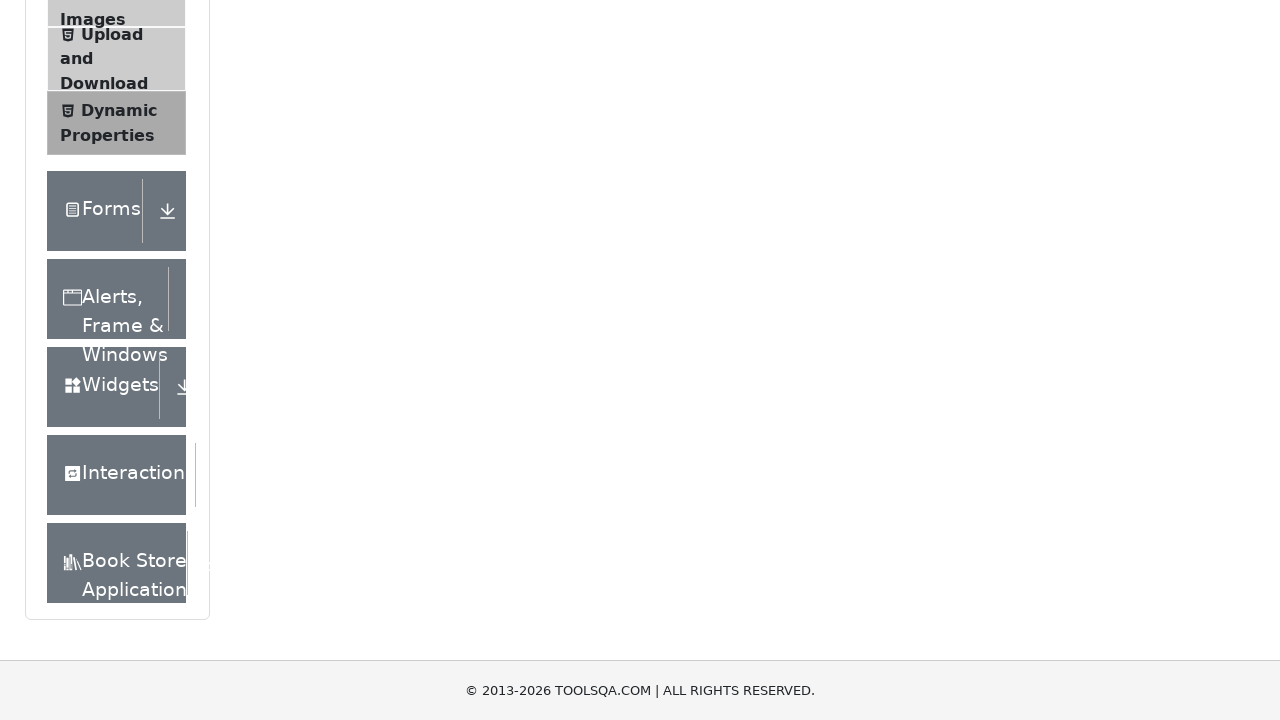

Retrieved text content from visible element: 'Visible After 5 Seconds'
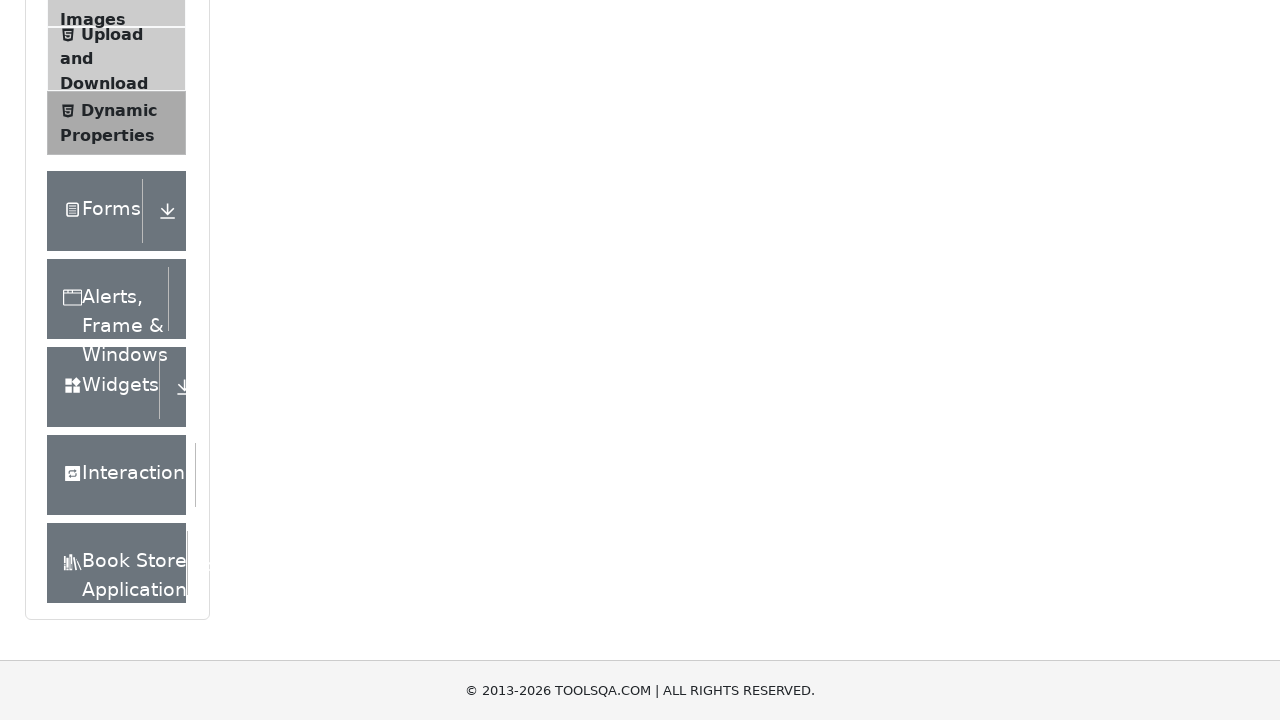

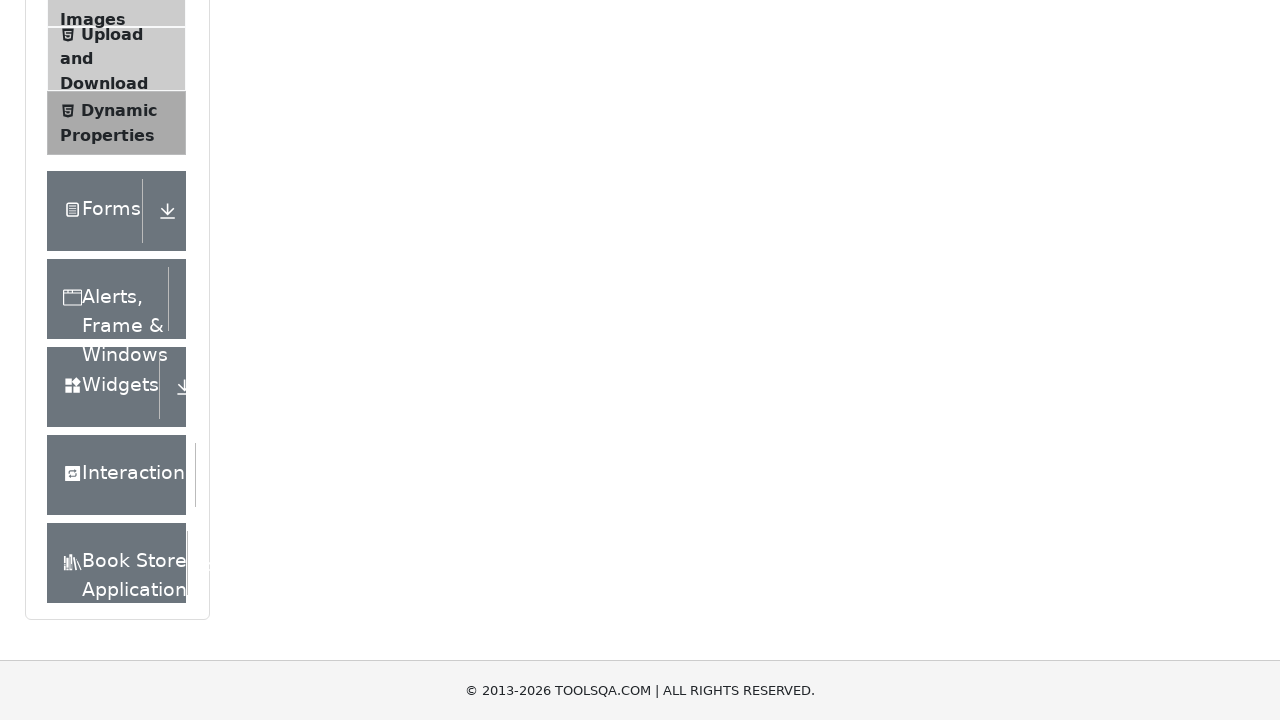